Tests searching for a specific painting "Трамвайный путь" in the embroidered paintings section filtered by "Urban Landscape" genre on Firefox

Starting URL: https://artnow.ru

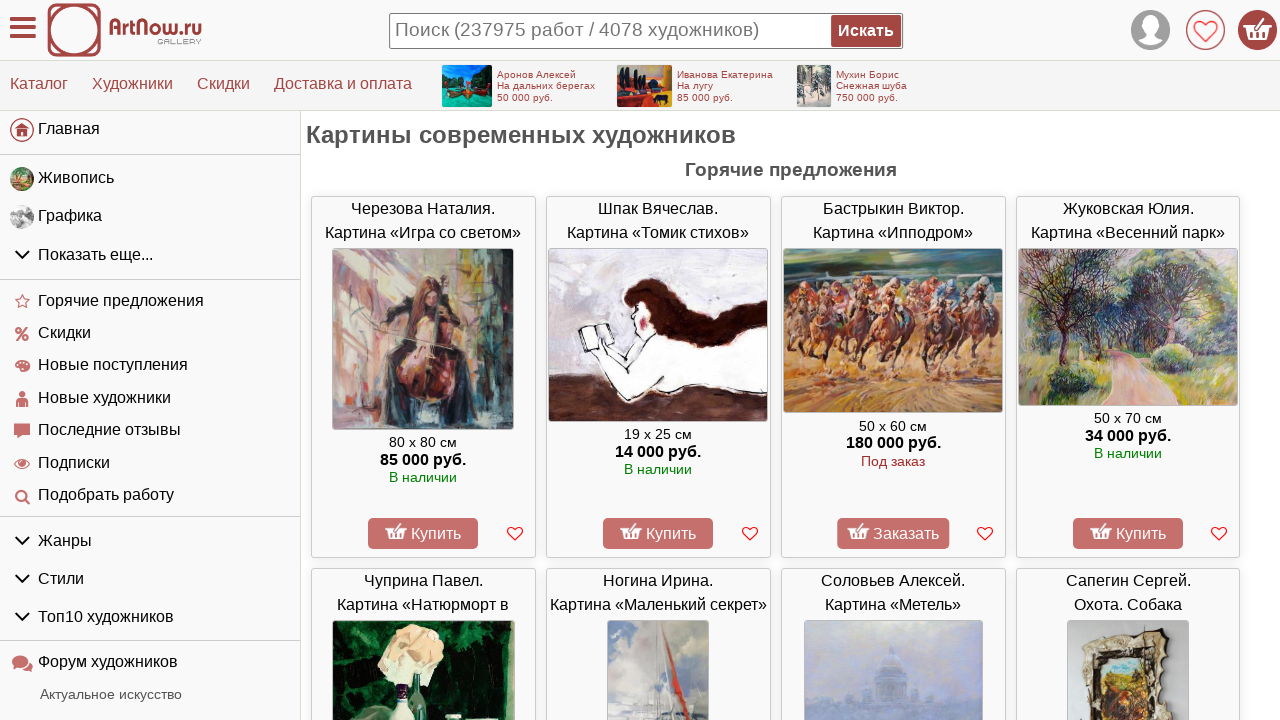

Clicked dropdown menu to expand categories at (150, 255) on #left_container > div > ul:nth-child(2) > li.menu-group.gids > div
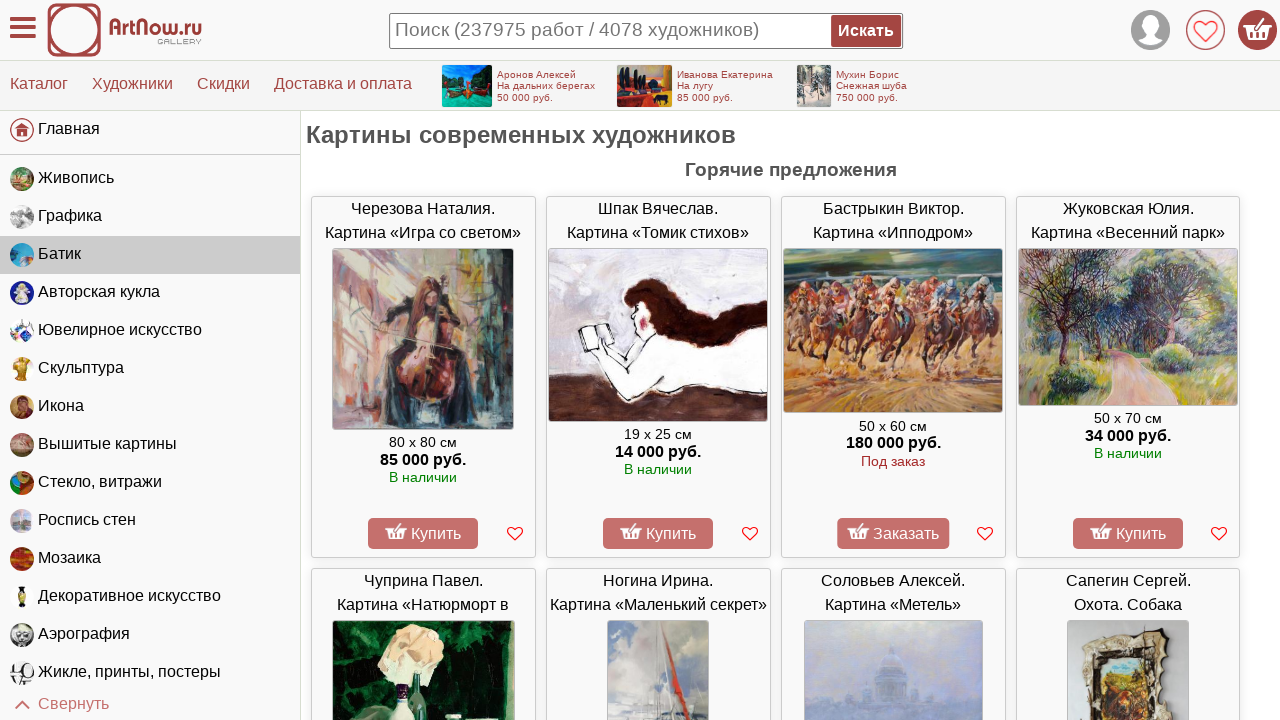

Navigated to embroidered paintings section at (150, 445) on #left_container > div > ul:nth-child(2) > li:nth-child(8) > a
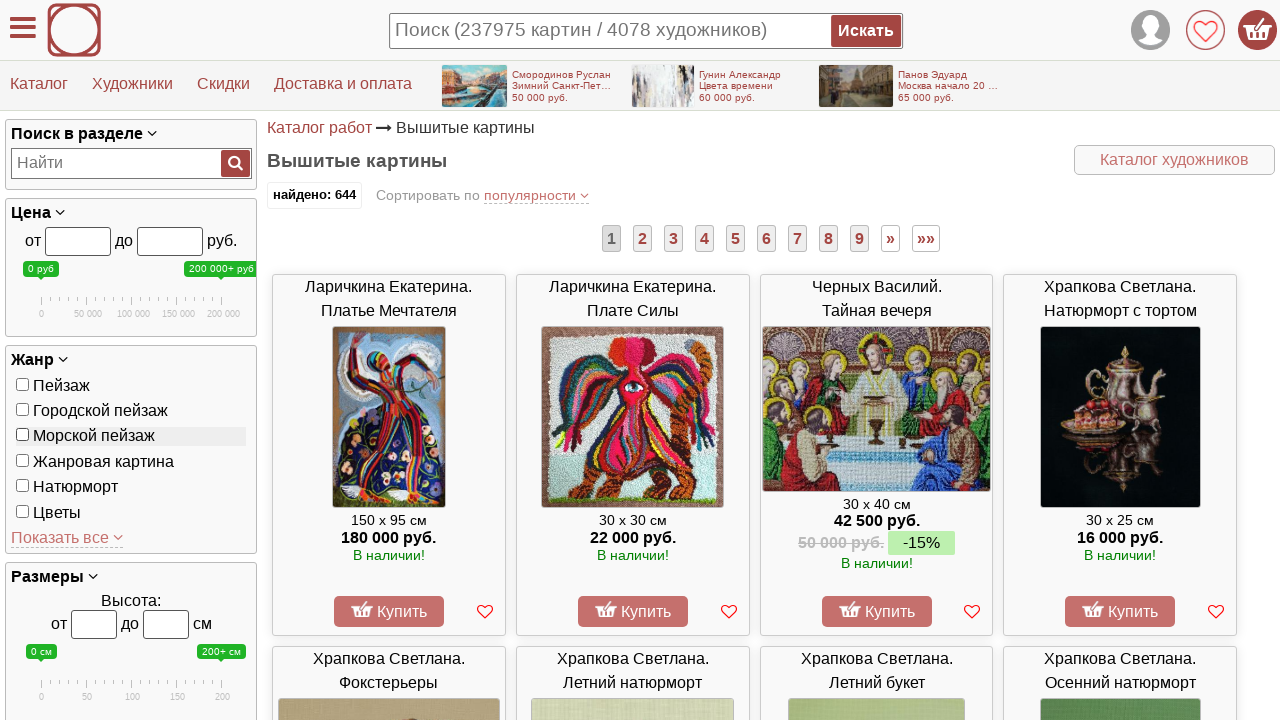

Selected Urban Landscape genre filter at (131, 411) on #genrebox > div > label:nth-child(2)
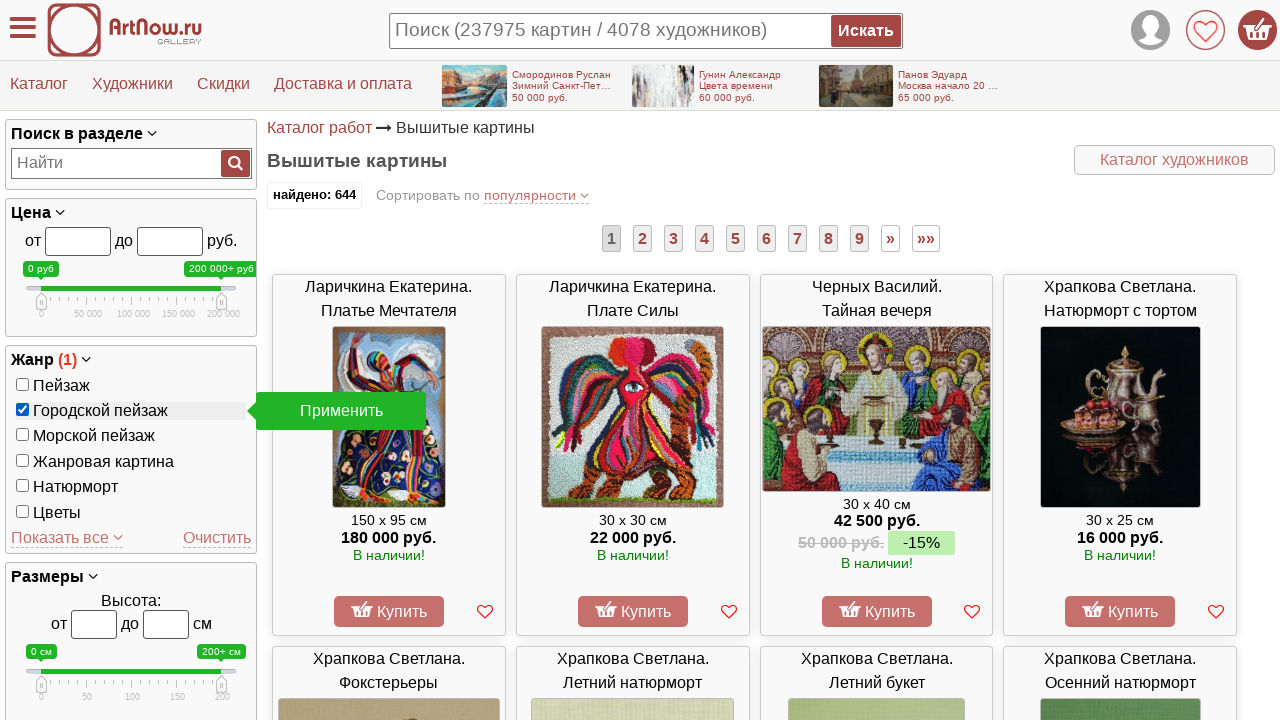

Waited 3 seconds for filter UI to update
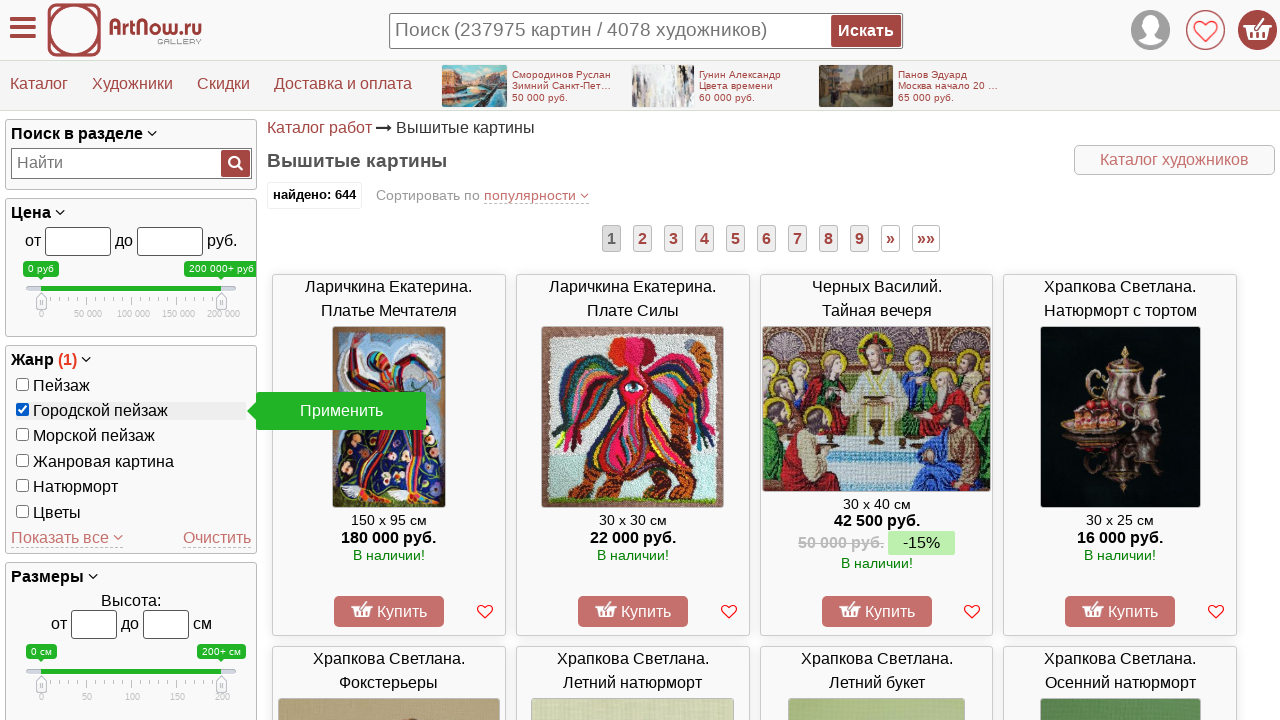

Clicked apply filter button at (341, 411) on #applymsg
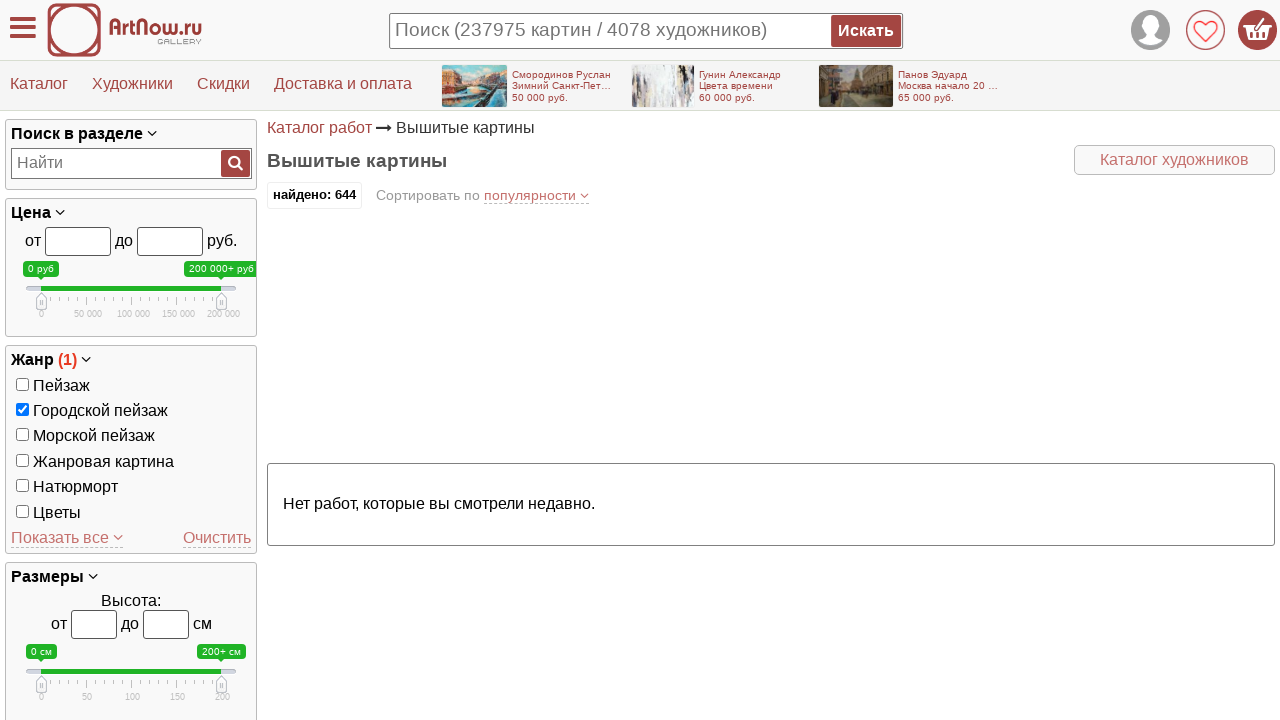

Waited 3 seconds for filtered results to load
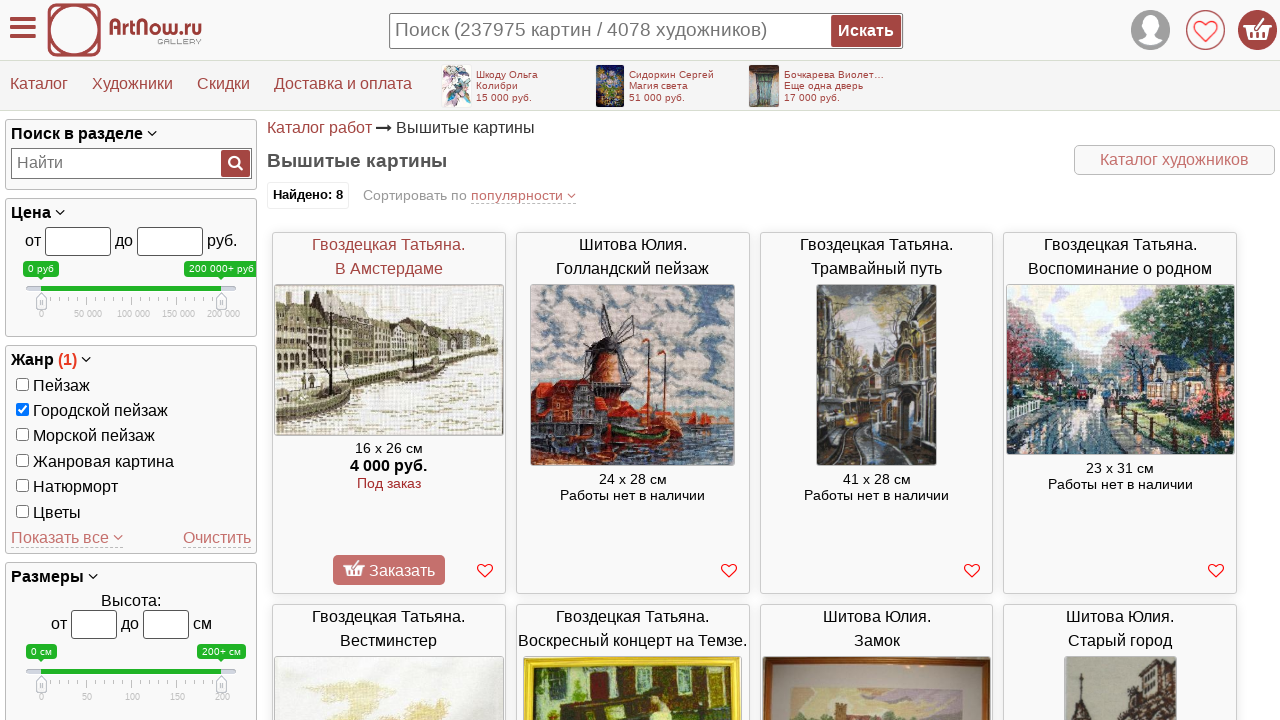

Retrieved page content to verify painting exists
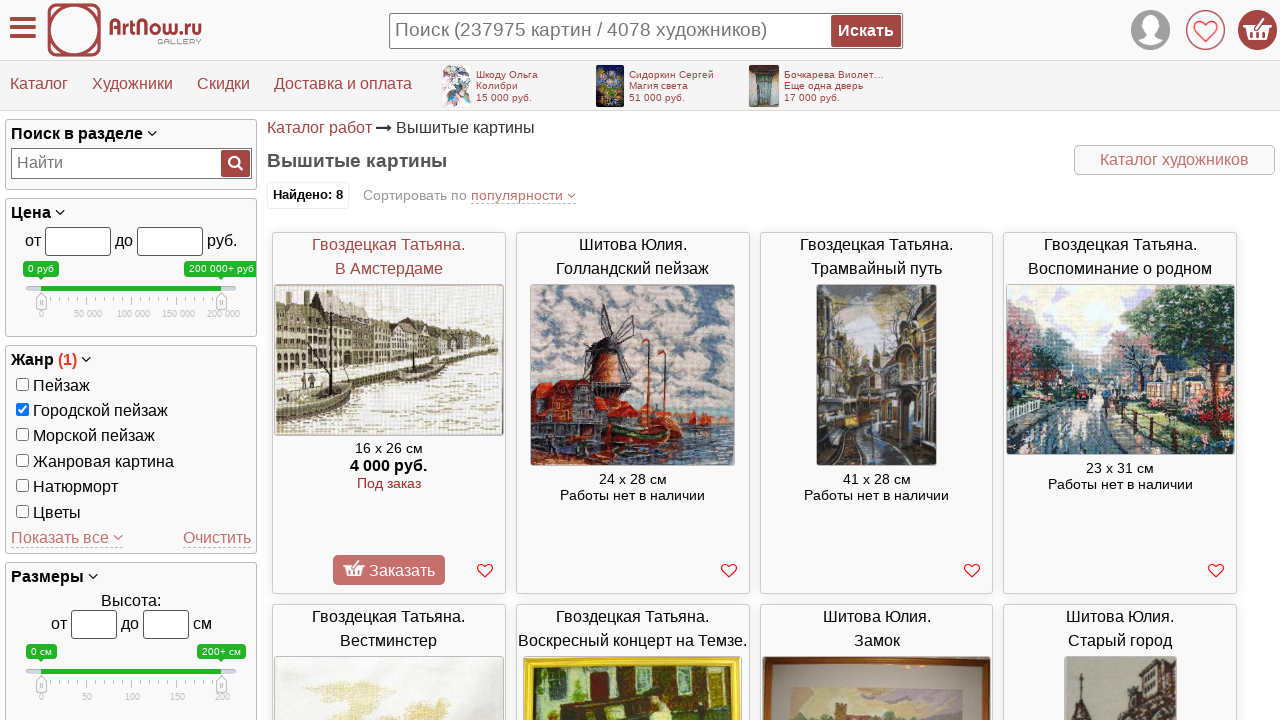

Assertion passed: painting 'Трамвайный путь' found in filtered results
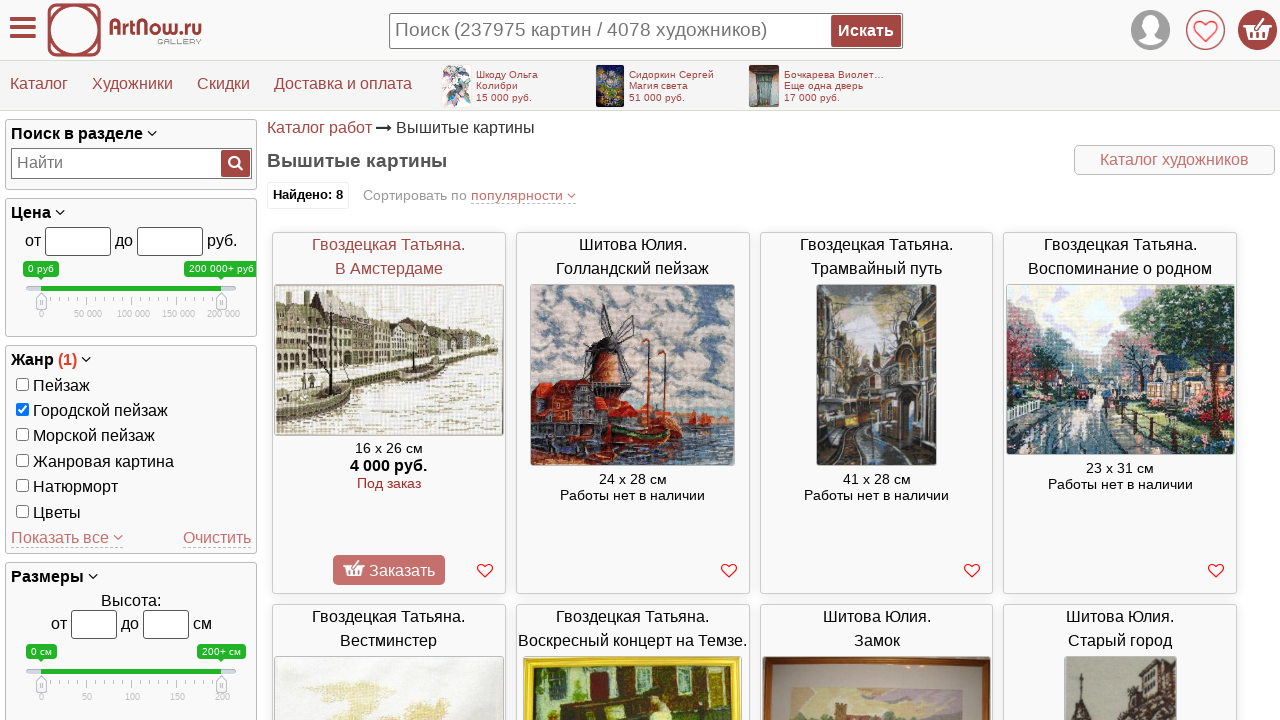

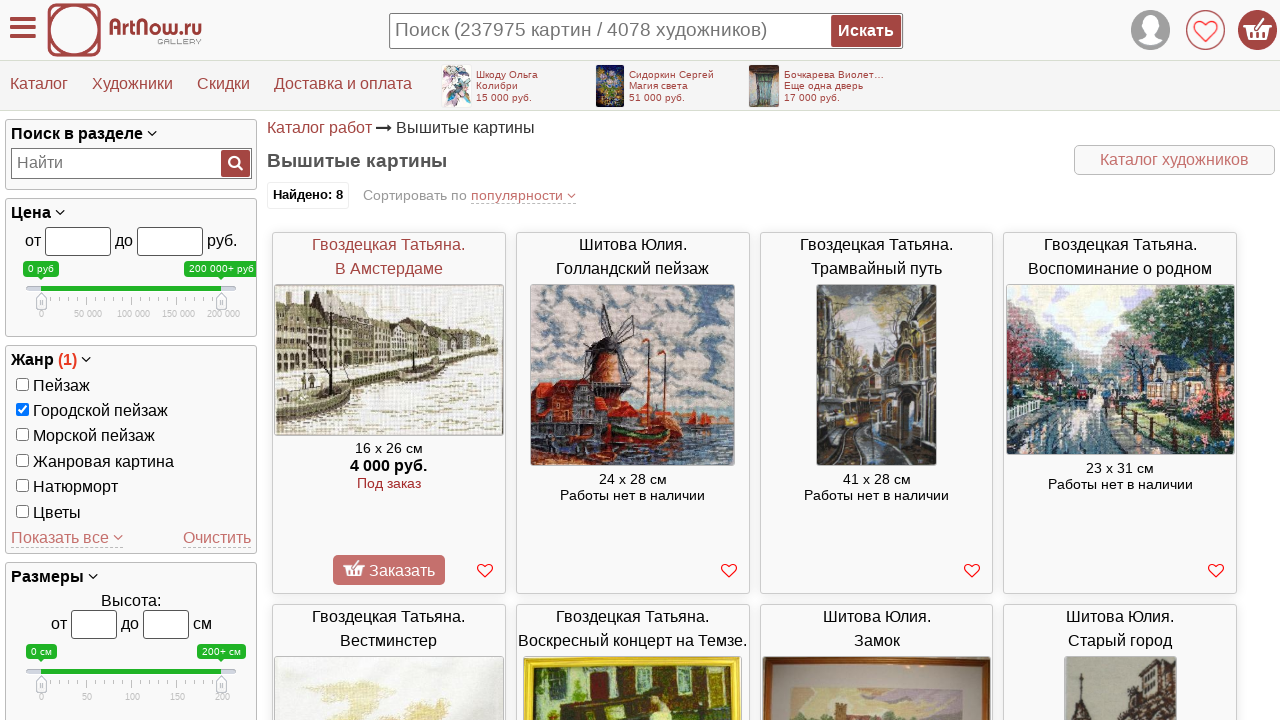